Tests checkbox and radio button functionality on a practice page by clicking a Senior Citizen Discount checkbox, verifying its selection state, and clicking a trip type radio button to enable a date field.

Starting URL: https://rahulshettyacademy.com/dropdownsPractise/

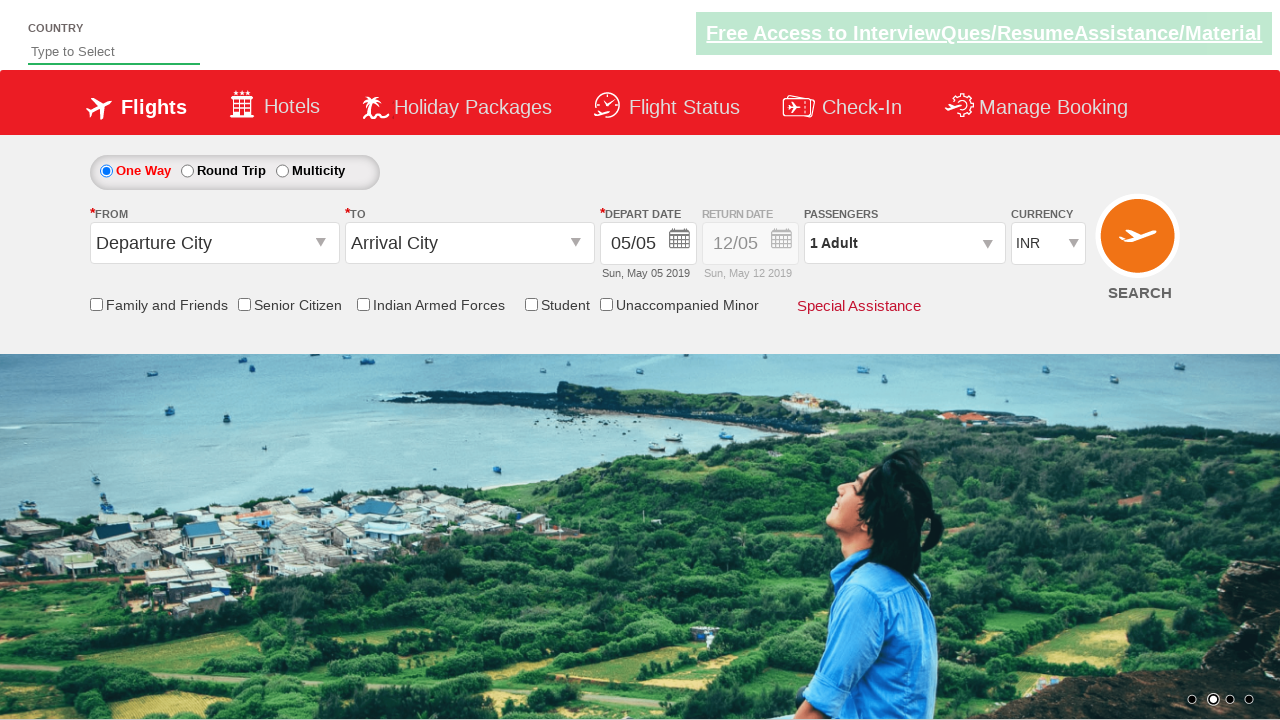

Located Senior Citizen Discount checkbox
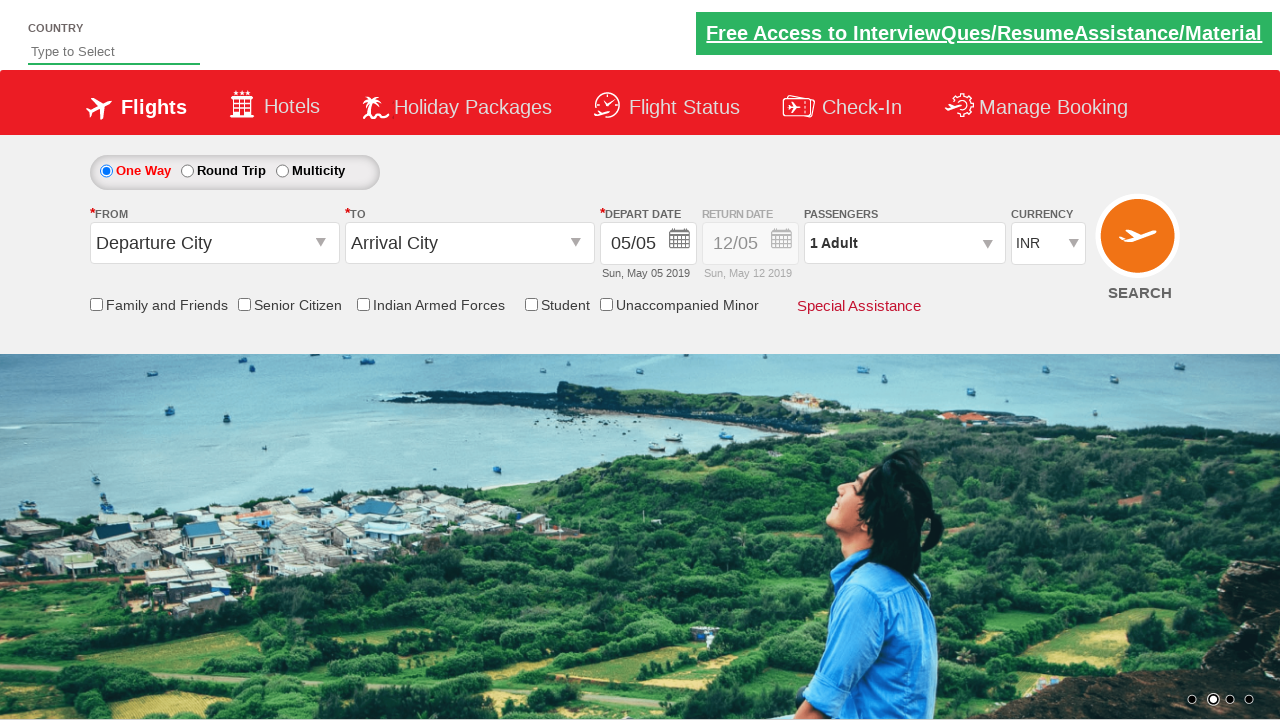

Verified Senior Citizen Discount checkbox is not selected initially
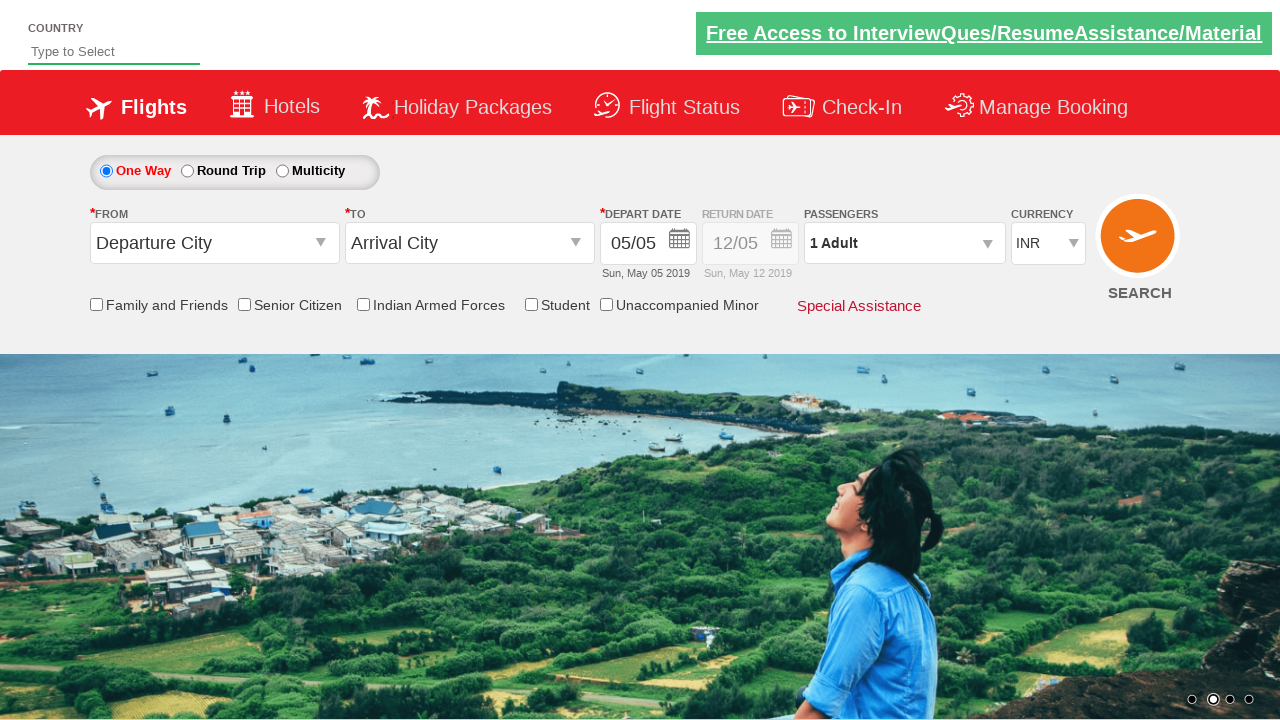

Clicked Senior Citizen Discount checkbox at (244, 304) on xpath=//input[contains(@id,'SeniorCitizenDiscount')]
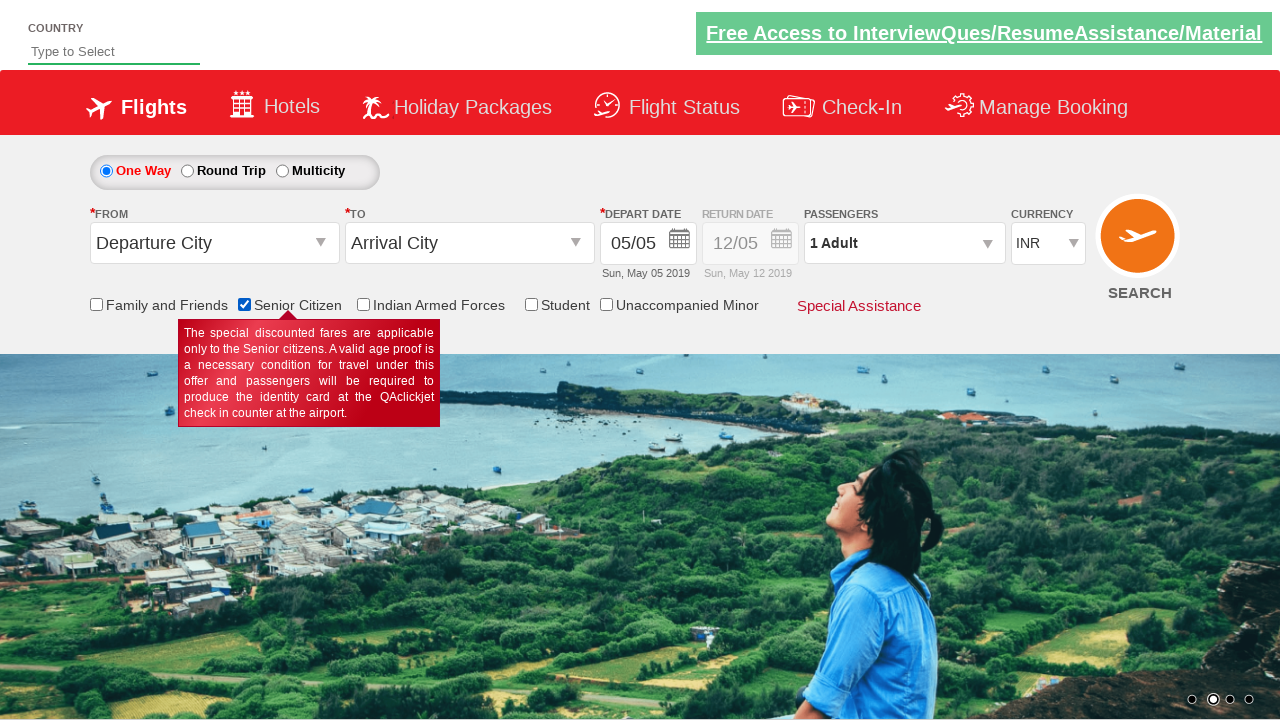

Verified Senior Citizen Discount checkbox is now selected
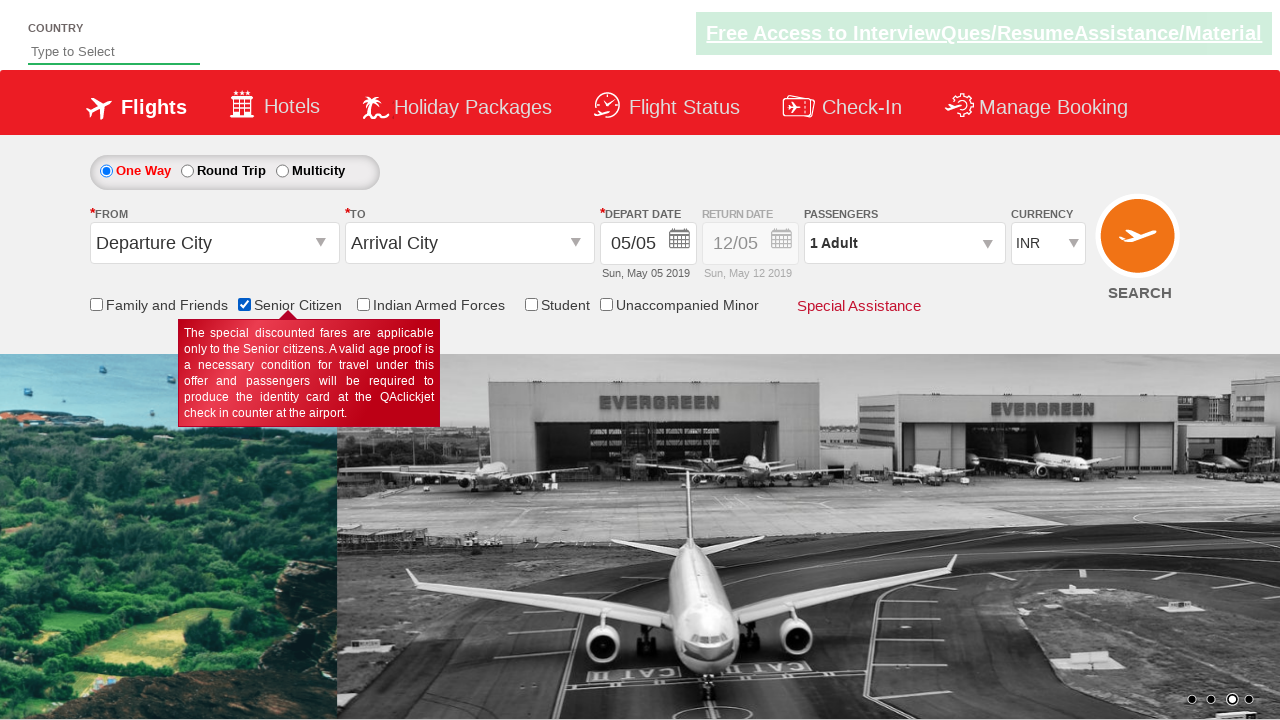

Counted 6 checkboxes on the page
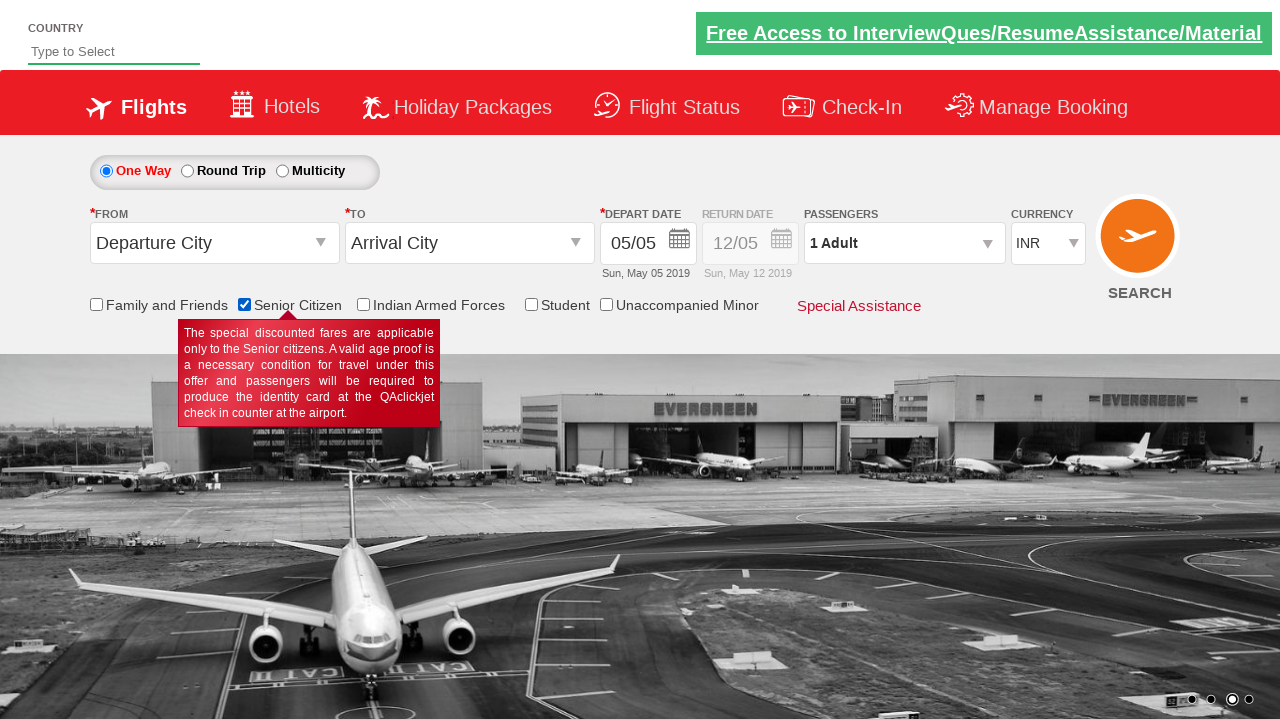

Located return date field
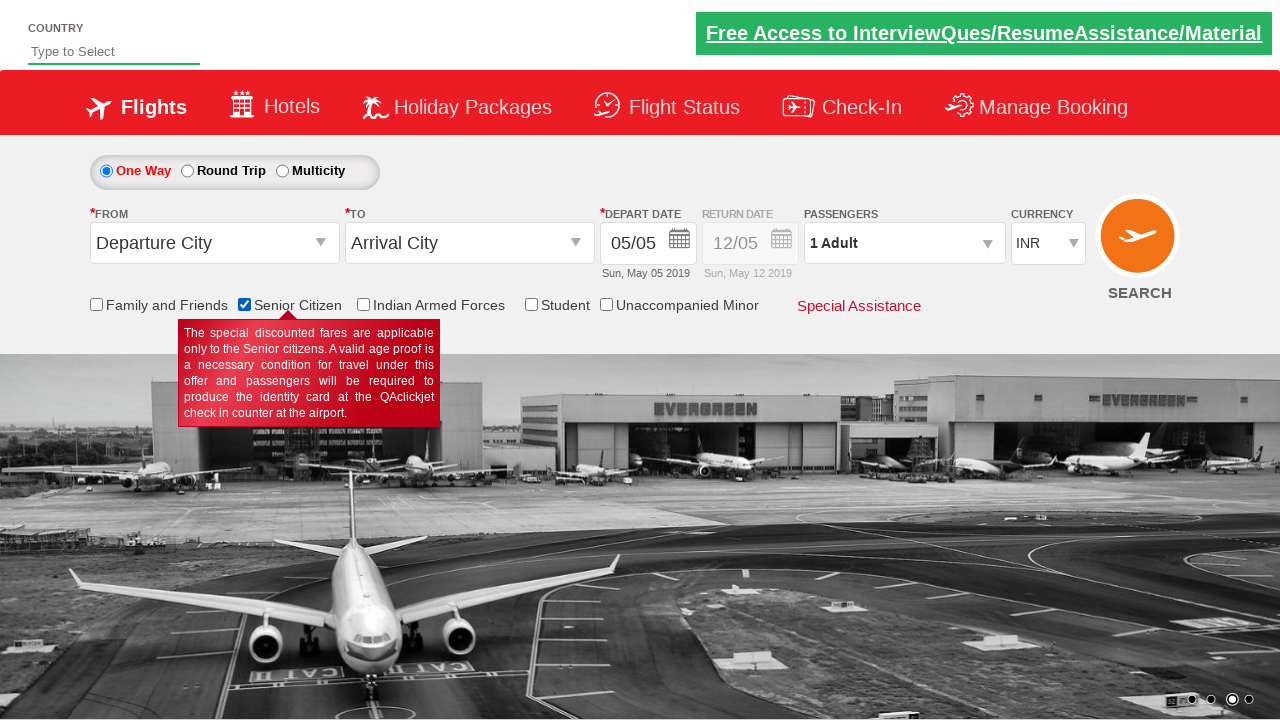

Checked return date field enabled status: False
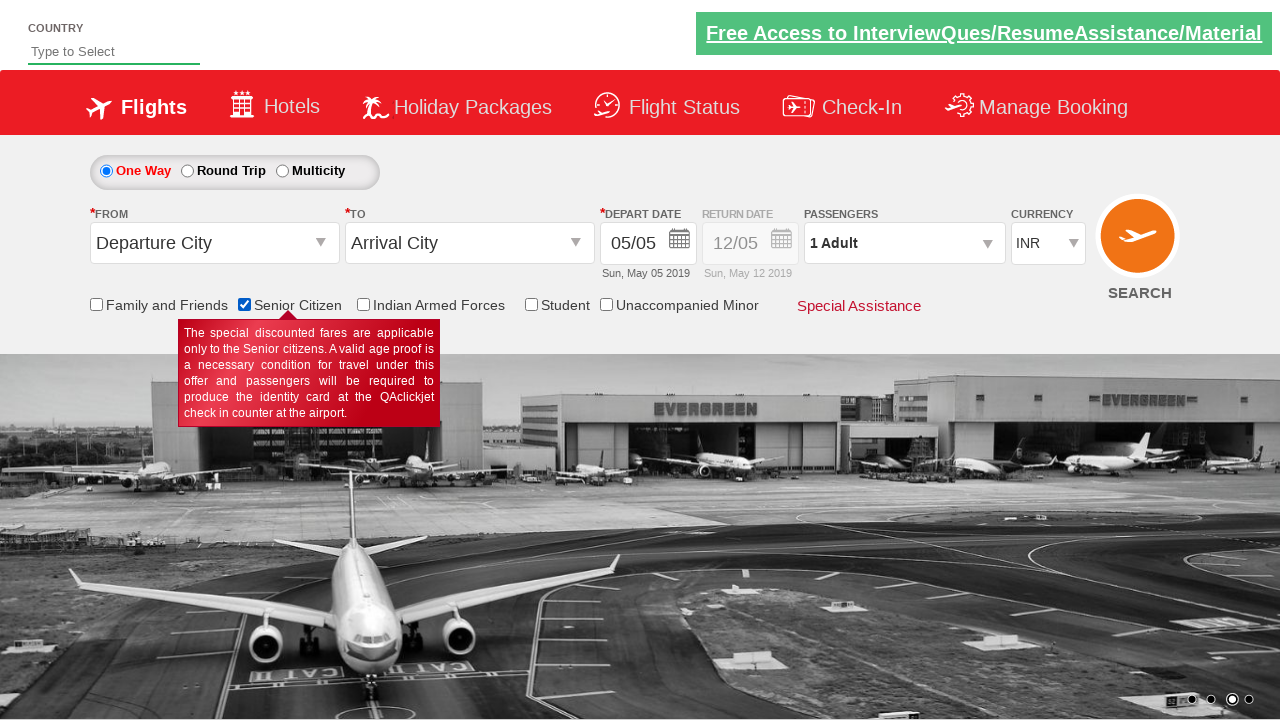

Clicked Round Trip radio button at (187, 171) on #ctl00_mainContent_rbtnl_Trip_1
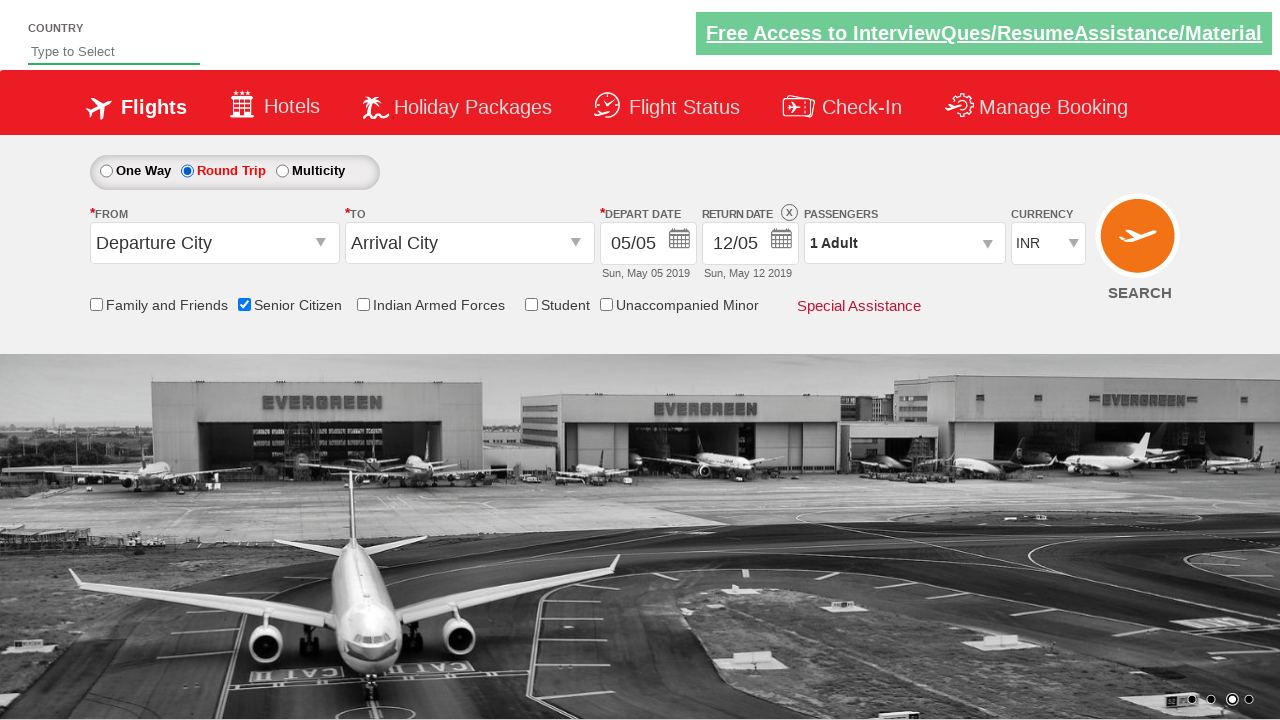

Verified return date field is now enabled: False
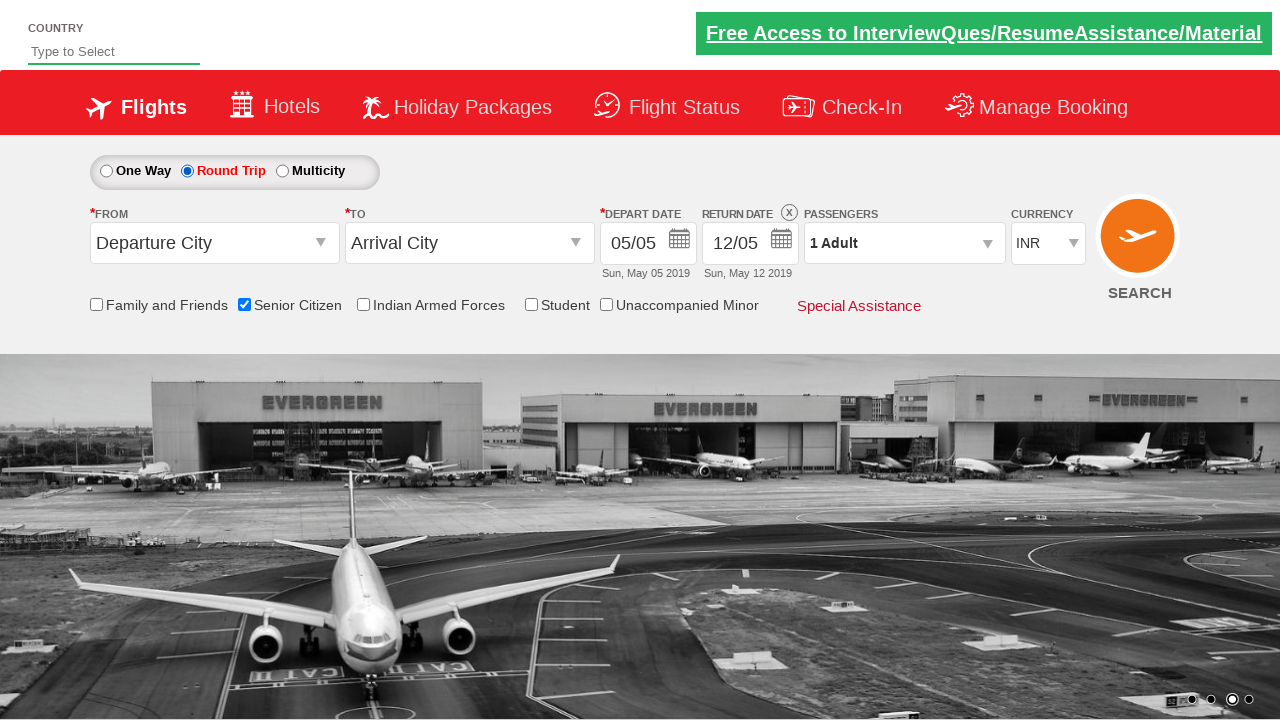

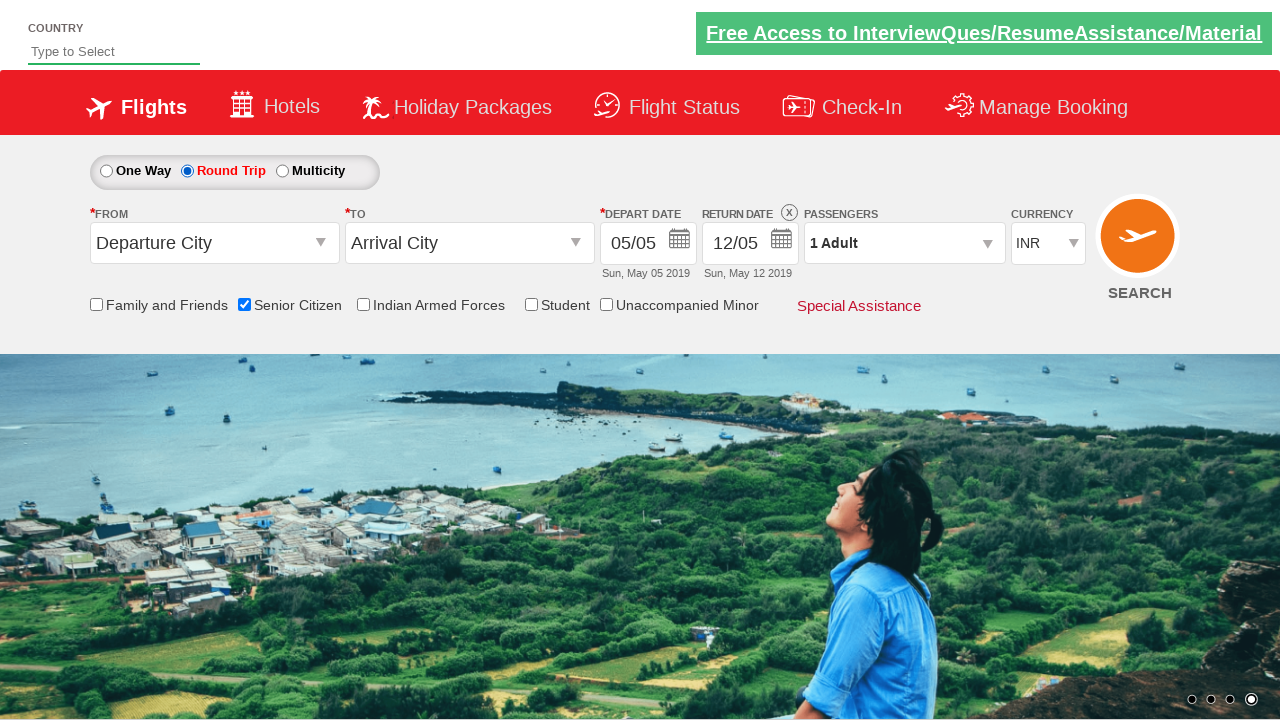